Retrieves and verifies the CSS font-size property of the color input element

Starting URL: https://www.selenium.dev/selenium/web/inputs.html

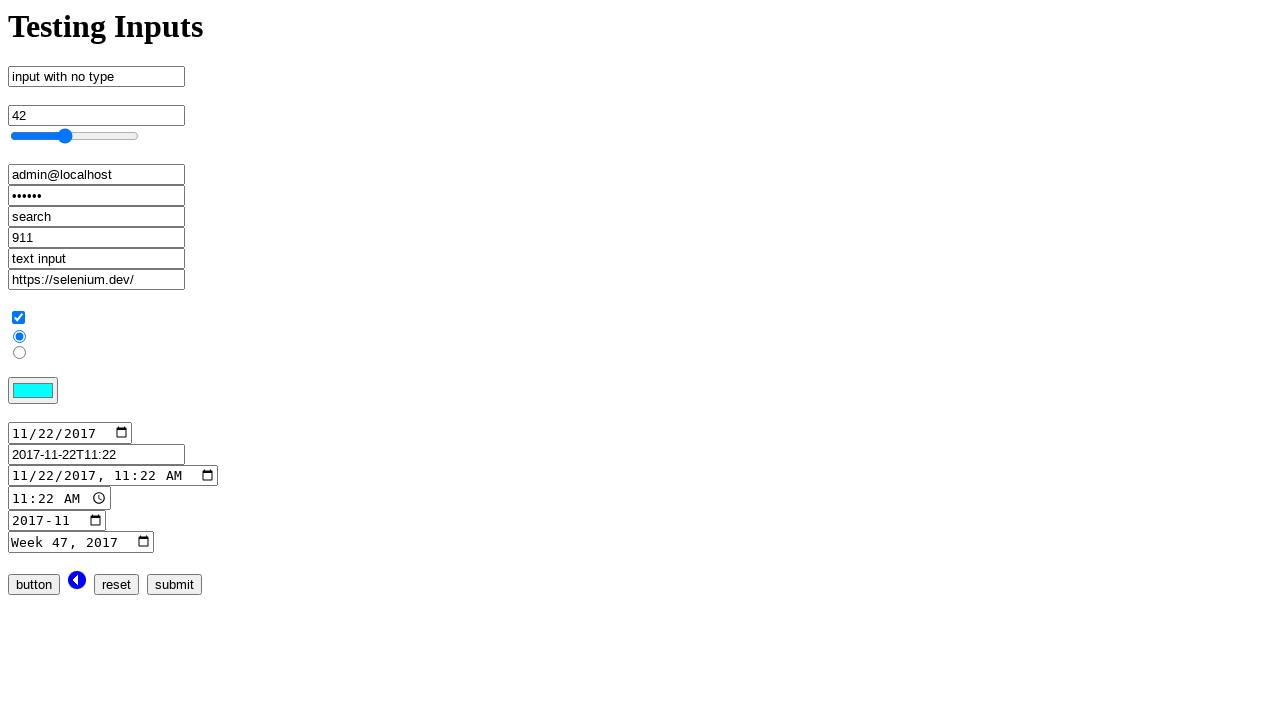

Navigated to inputs.html page
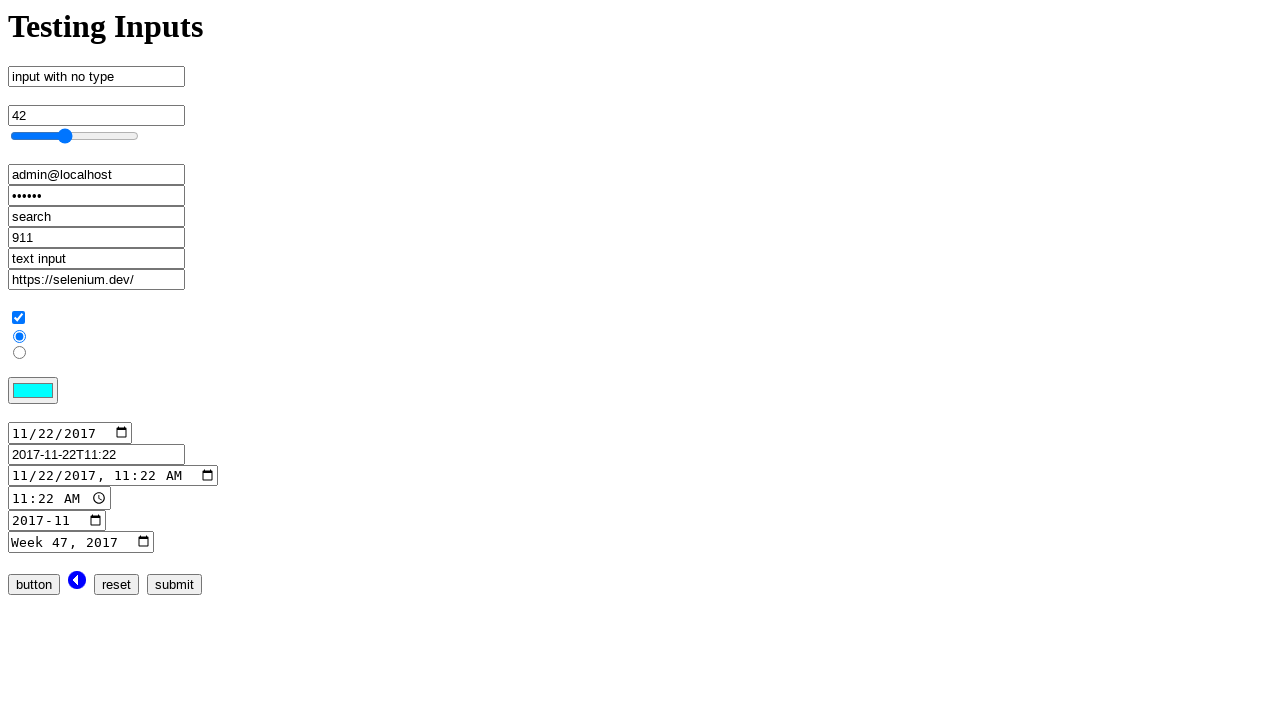

Located color input element
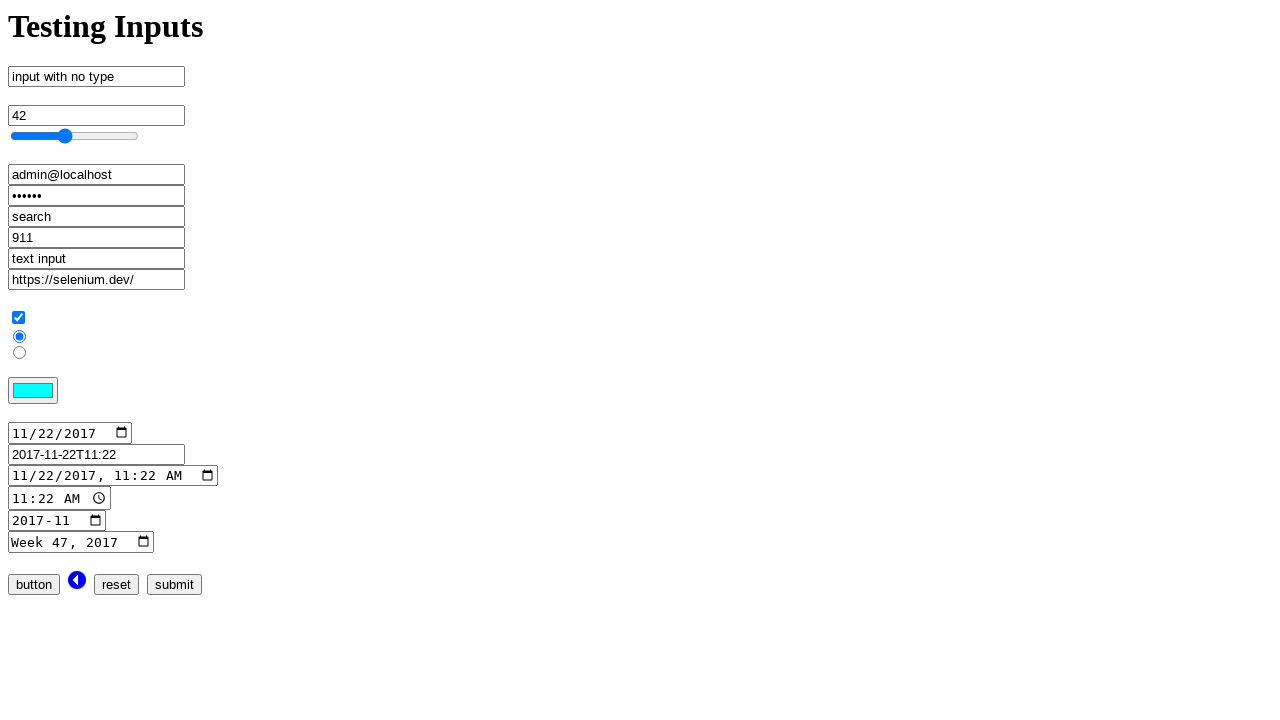

Retrieved CSS font-size property from color input element
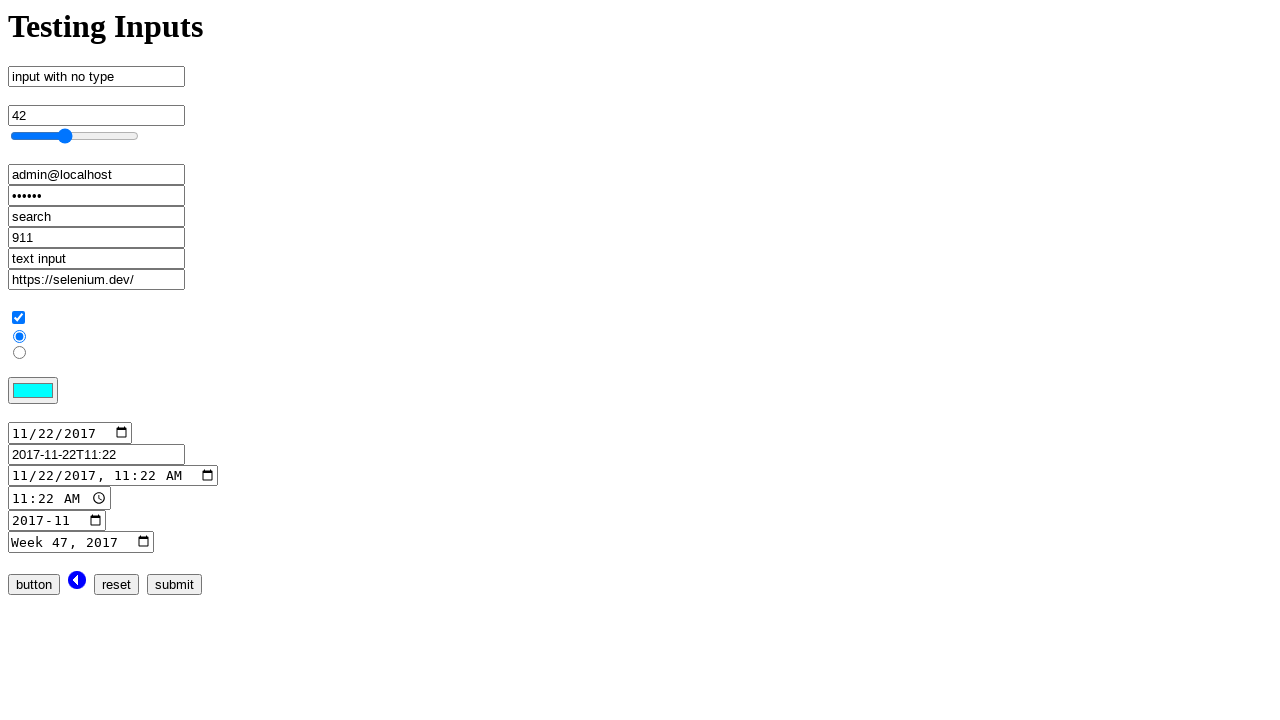

Verified font-size equals '13.3333px'
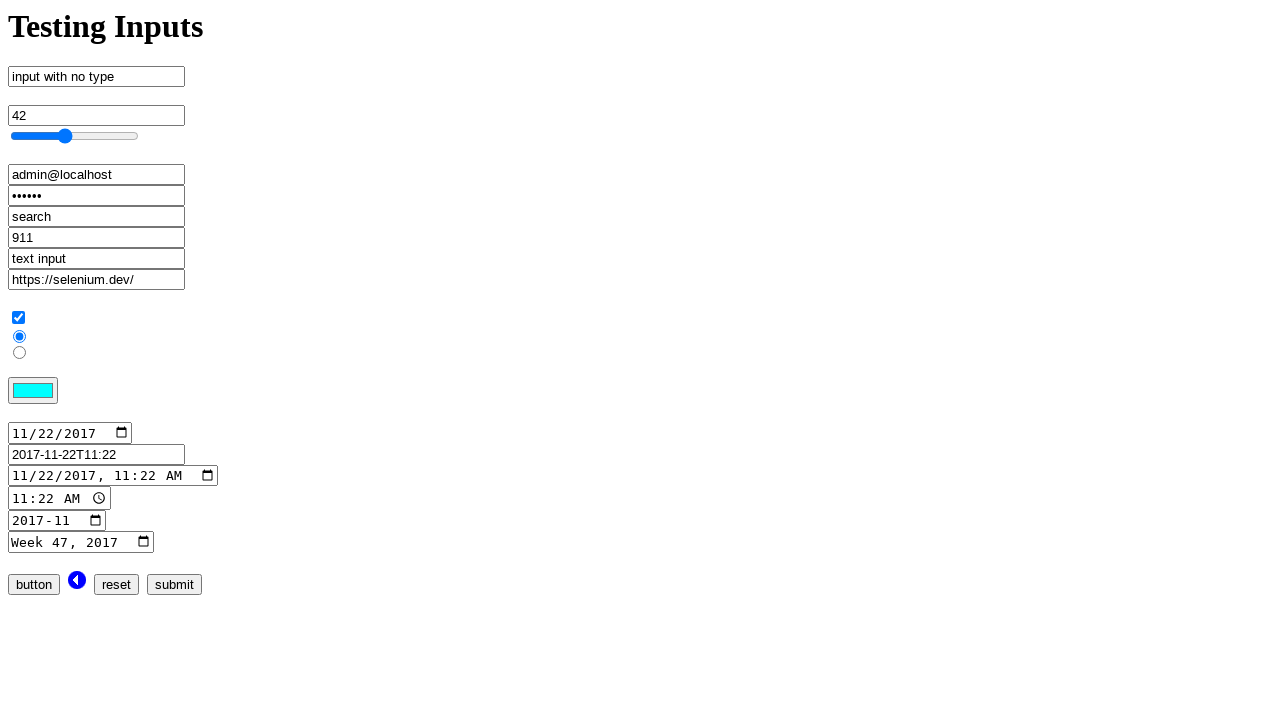

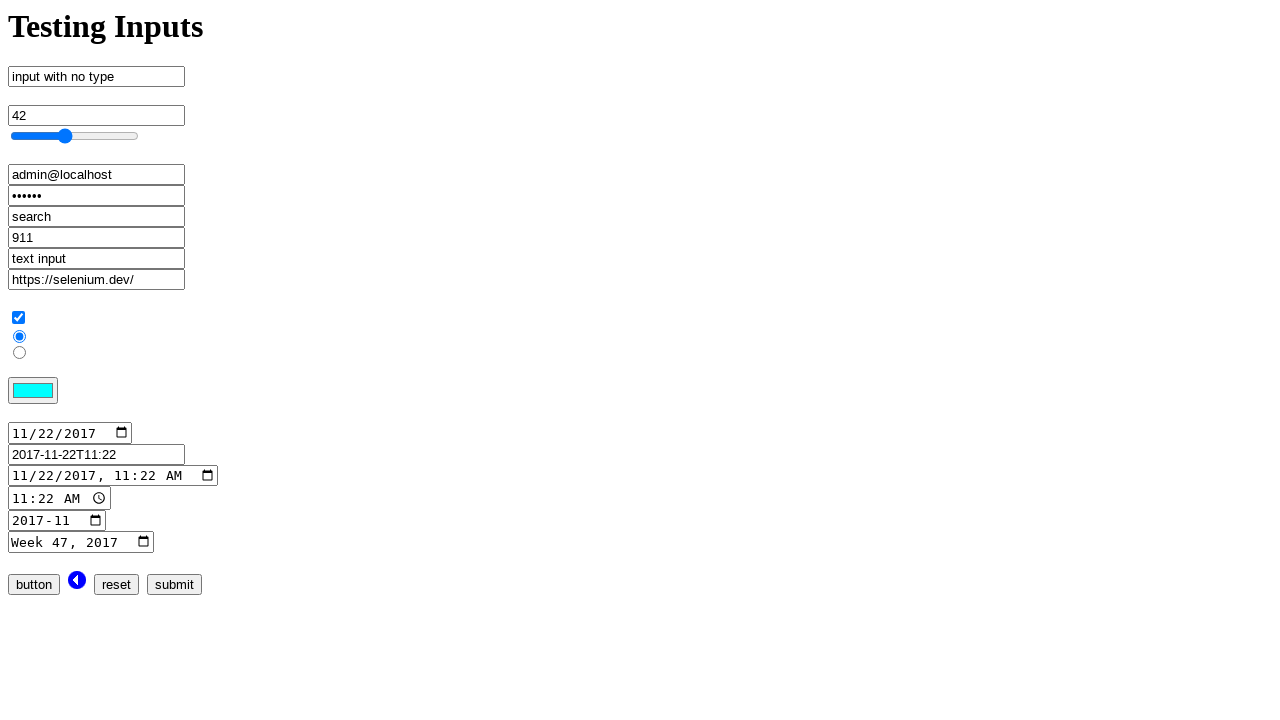